Navigates to the Playwright Vietnam learning material website and clicks on the link for lesson 4 about Personal Notes

Starting URL: https://material.playwrightvn.com/

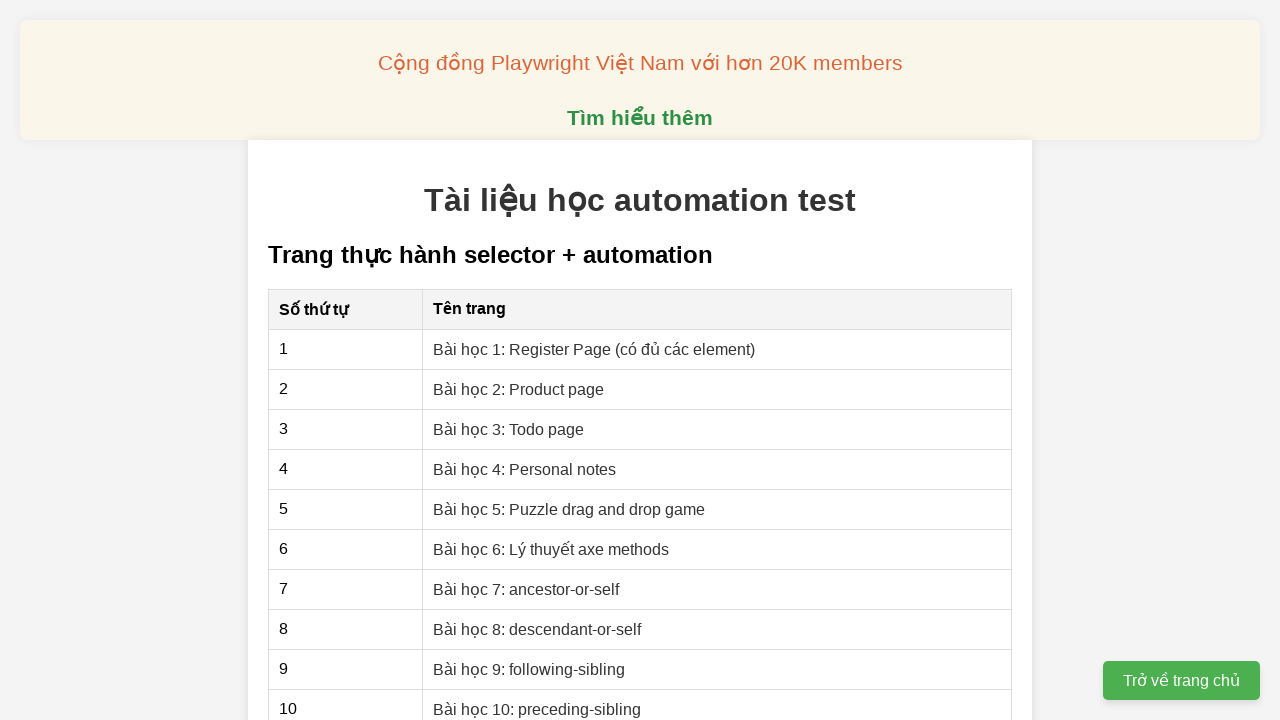

Navigated to Playwright Vietnam learning material website
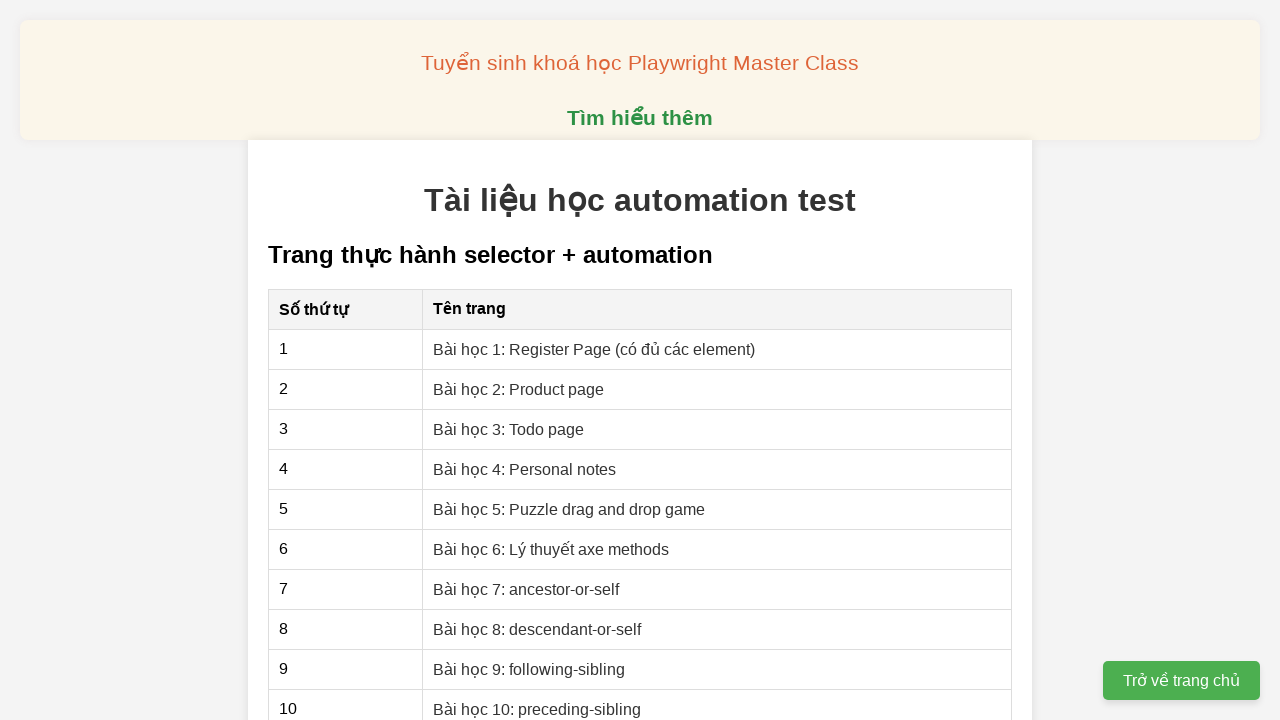

Clicked on 'Bài học 4: Personal notes' link at (525, 469) on xpath=//a[contains(text(), "Bài học 4: Personal notes")]
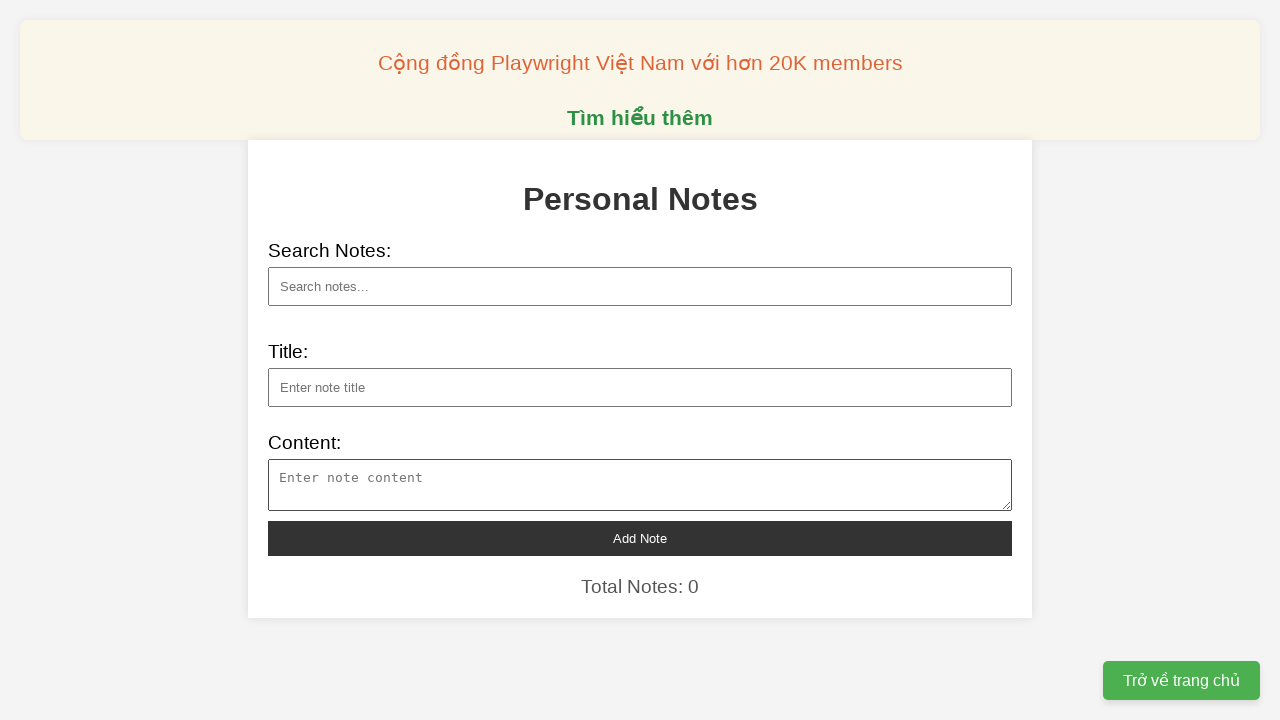

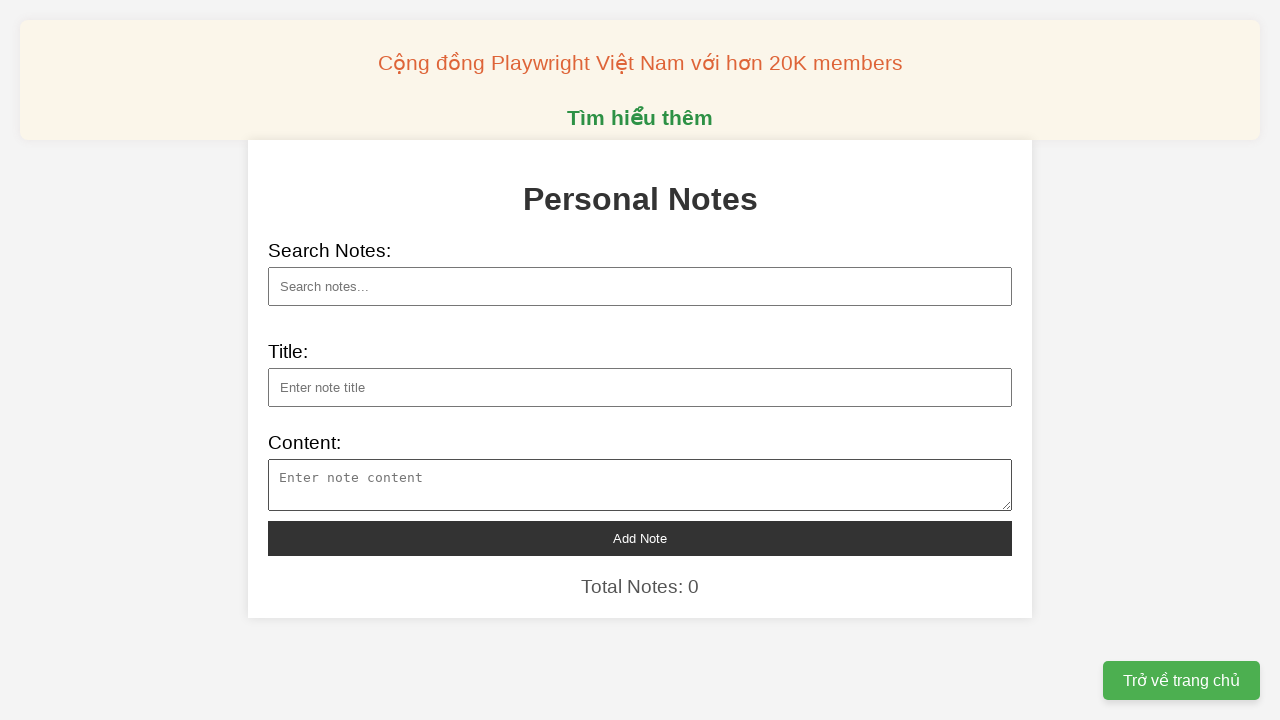